Tests search functionality on Erarta museum website by opening search, entering a query, and verifying results contain the search term

Starting URL: https://www.erarta.com

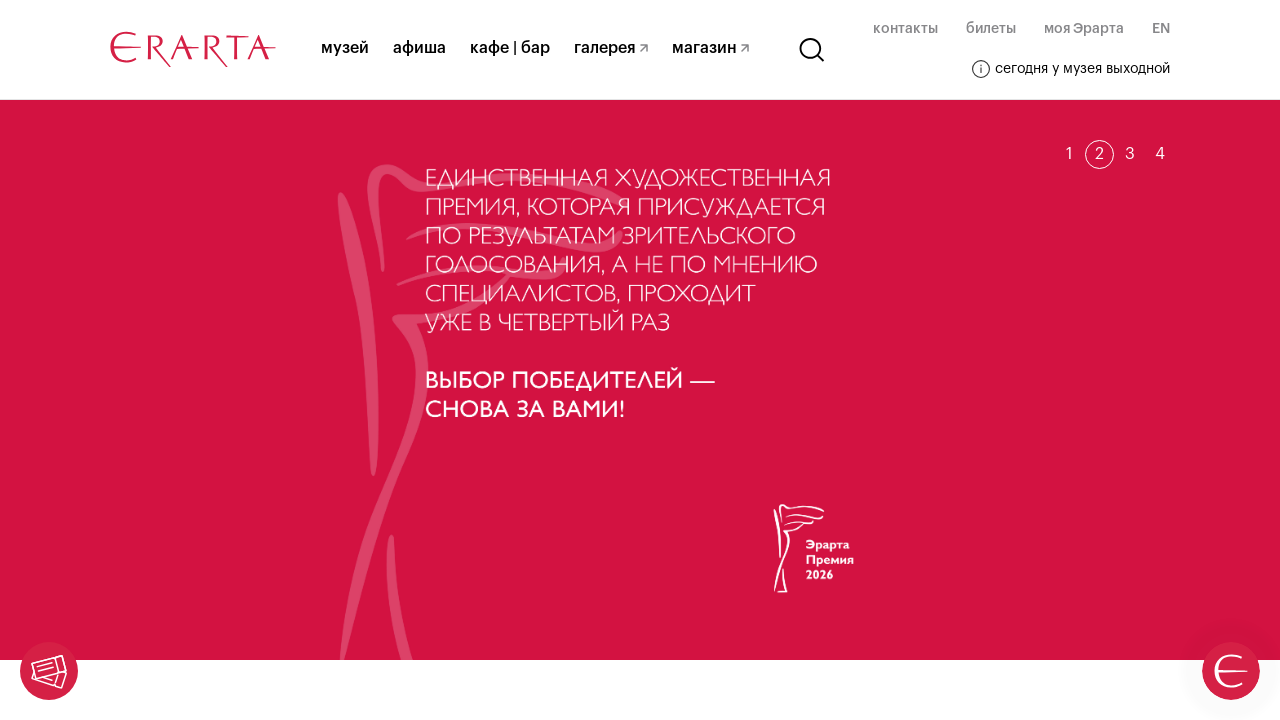

Waited for page to fully load (4 seconds)
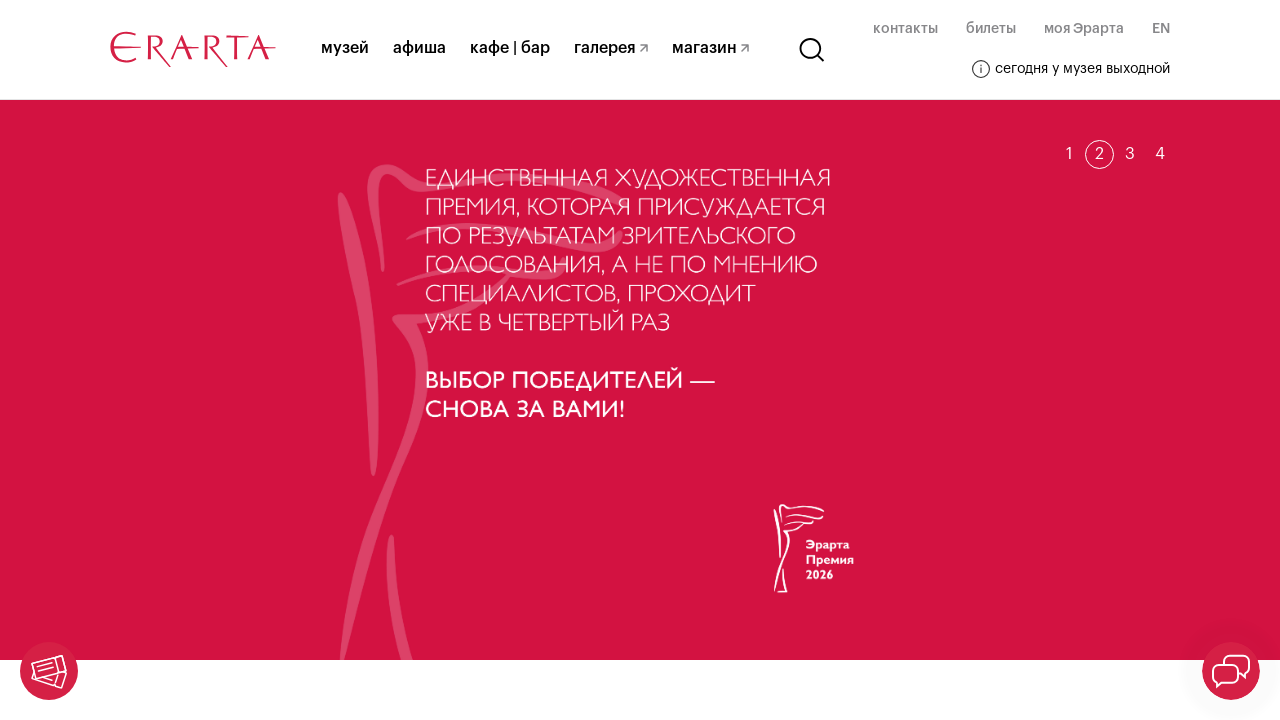

Clicked on search icon at (812, 50) on svg.header__search-svg
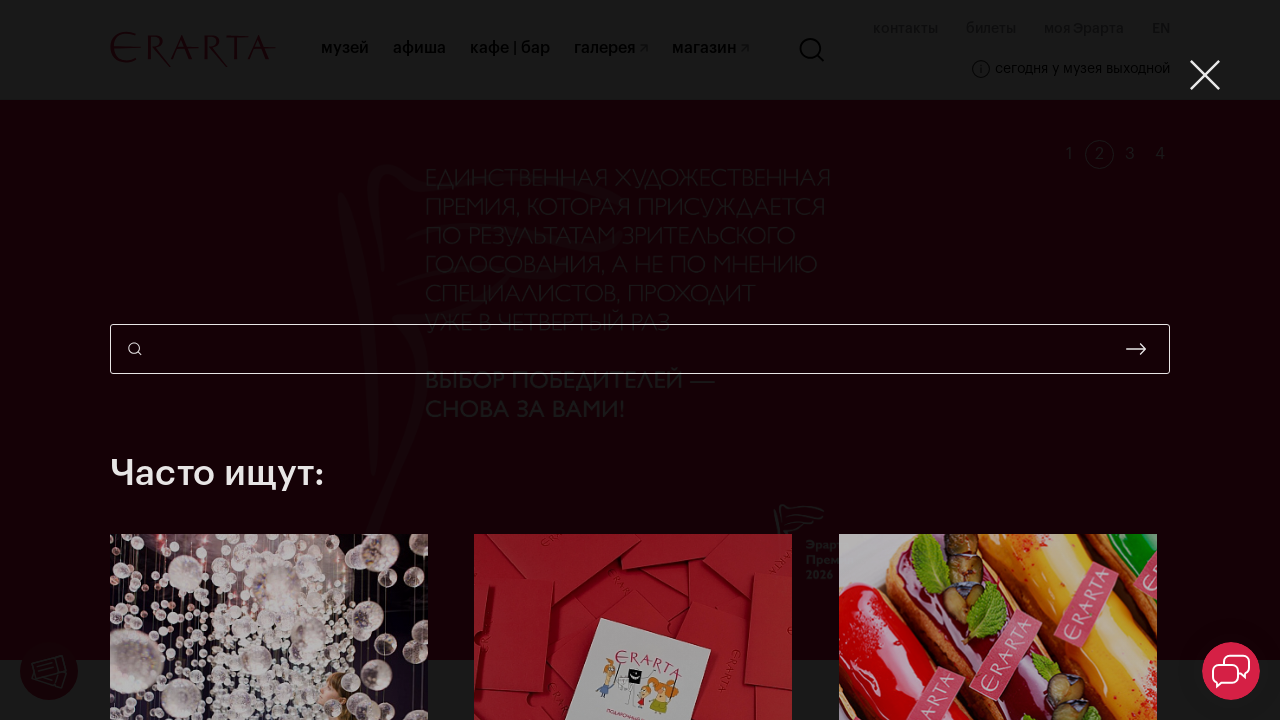

Entered search query 'весна' in search field on input.search-popup__input
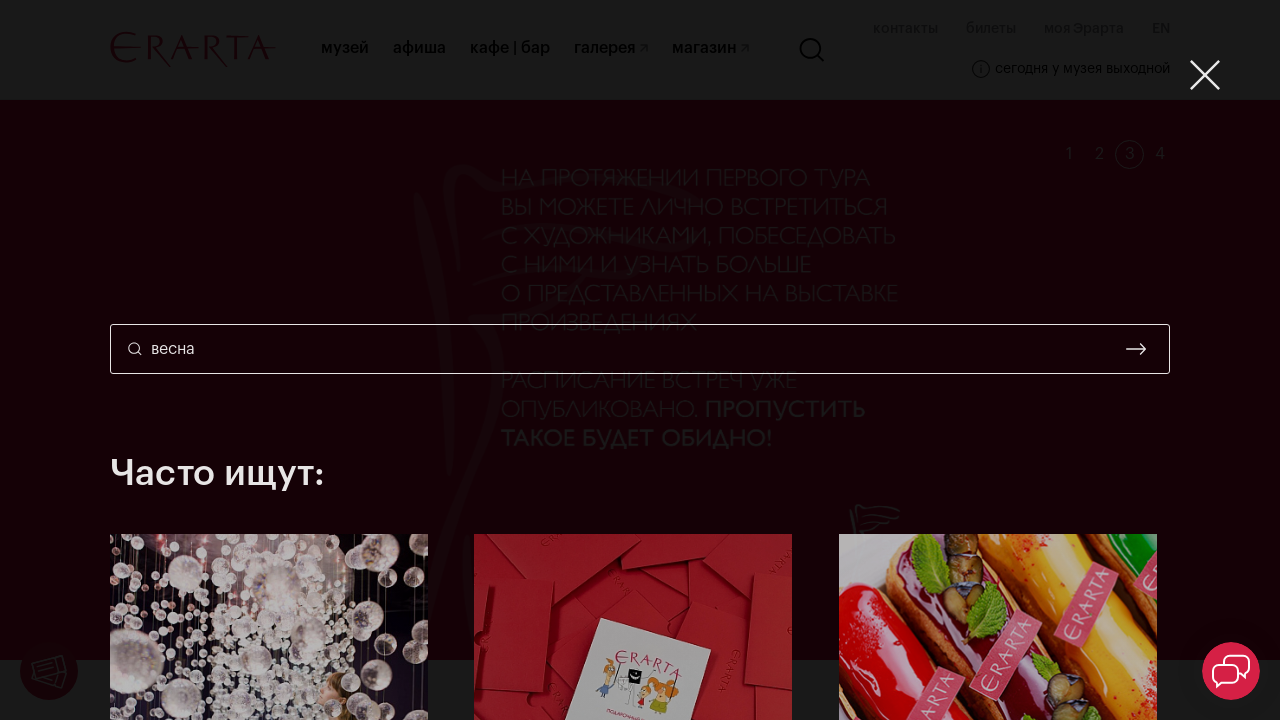

Waited for search suggestions to appear (1 second)
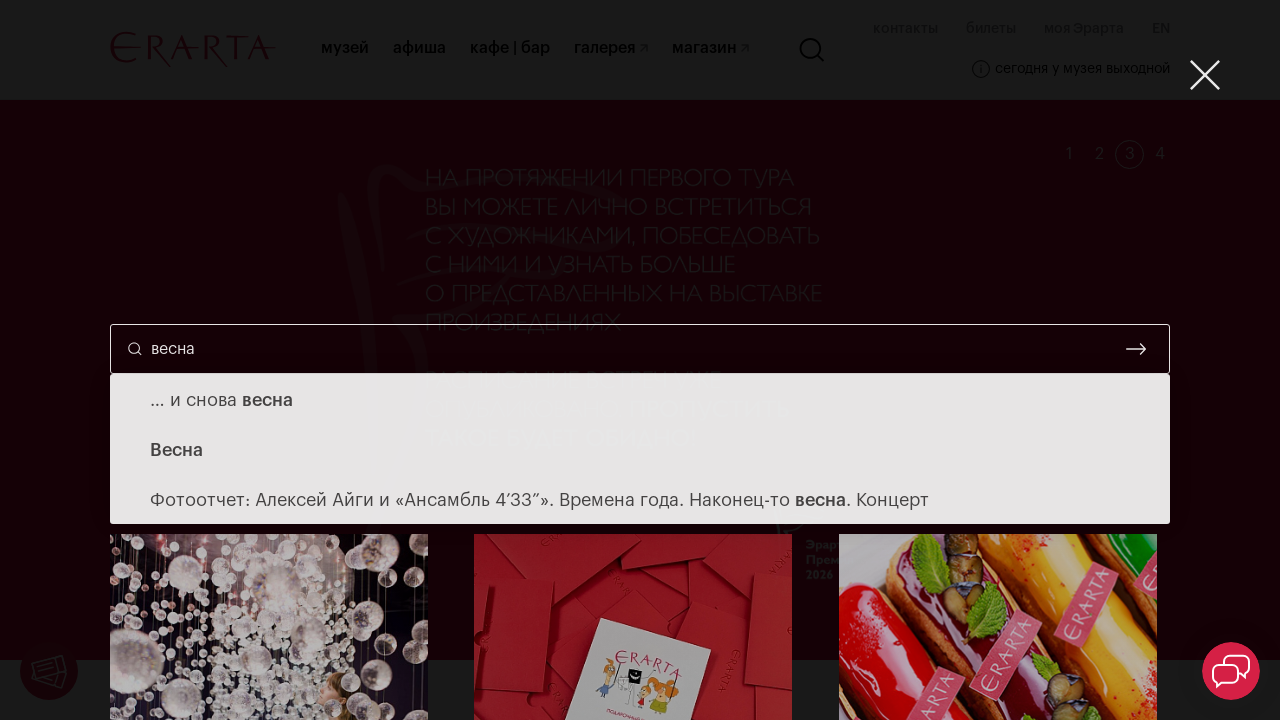

Clicked search submit button at (1136, 349) on button.search-popup__submit
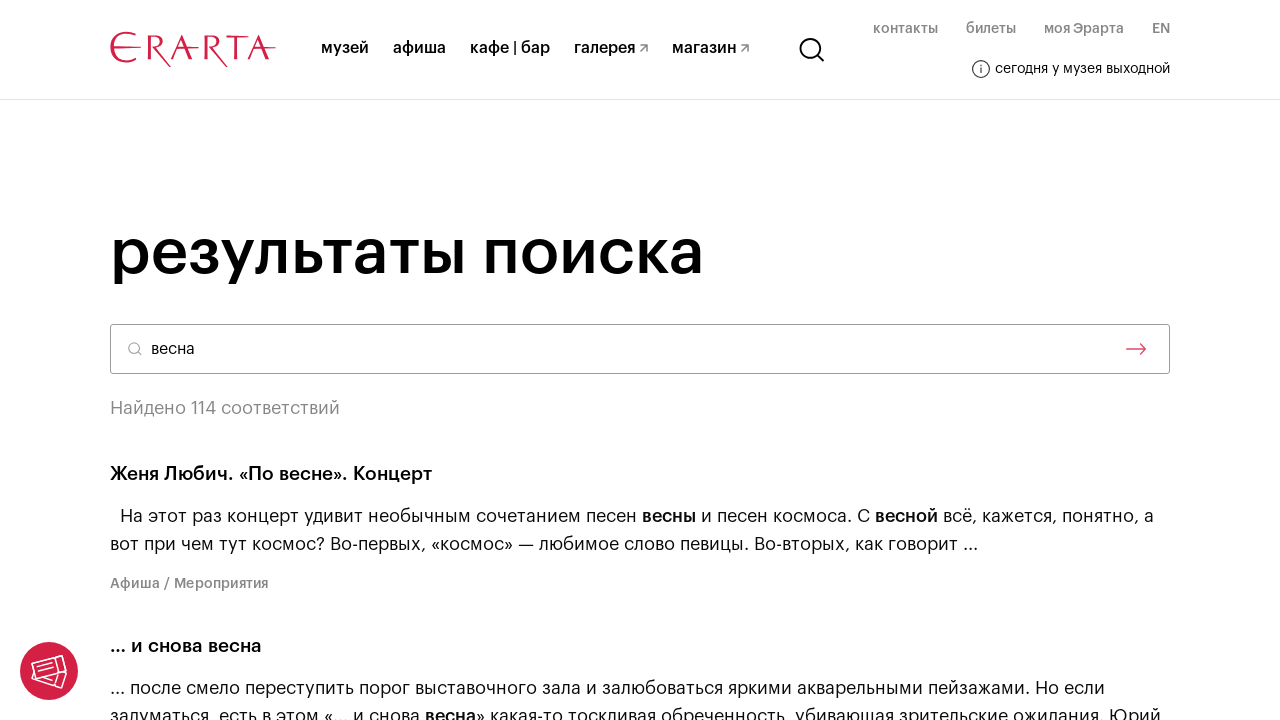

Search results page loaded with result titles
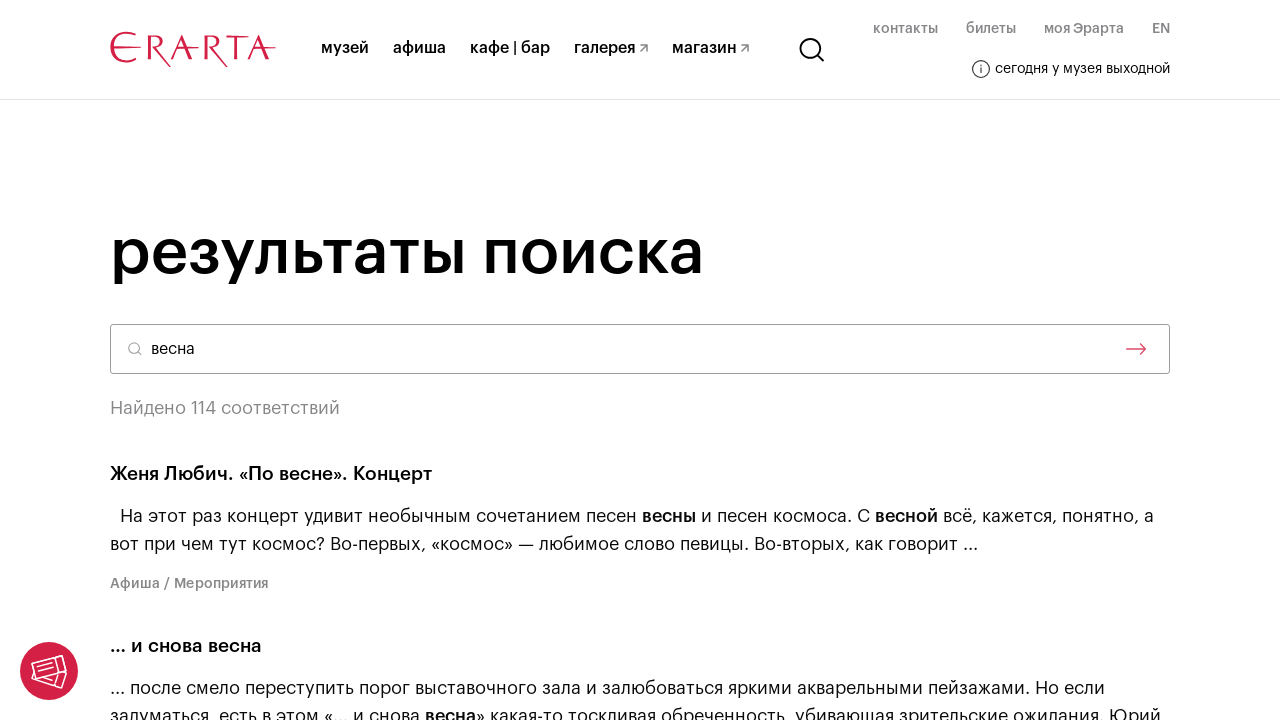

Retrieved first search result text: '
                    Женя Любич. «По весне». Концерт
                '
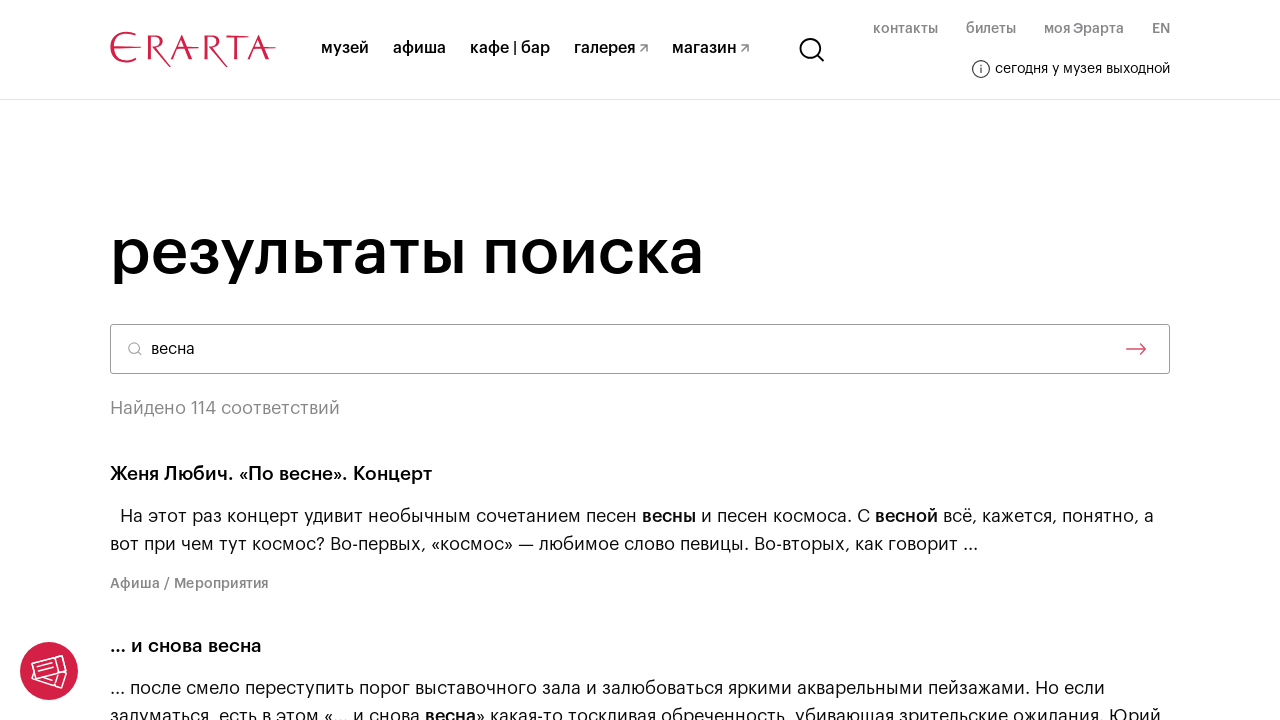

Verified search result contains the search term 'весна'
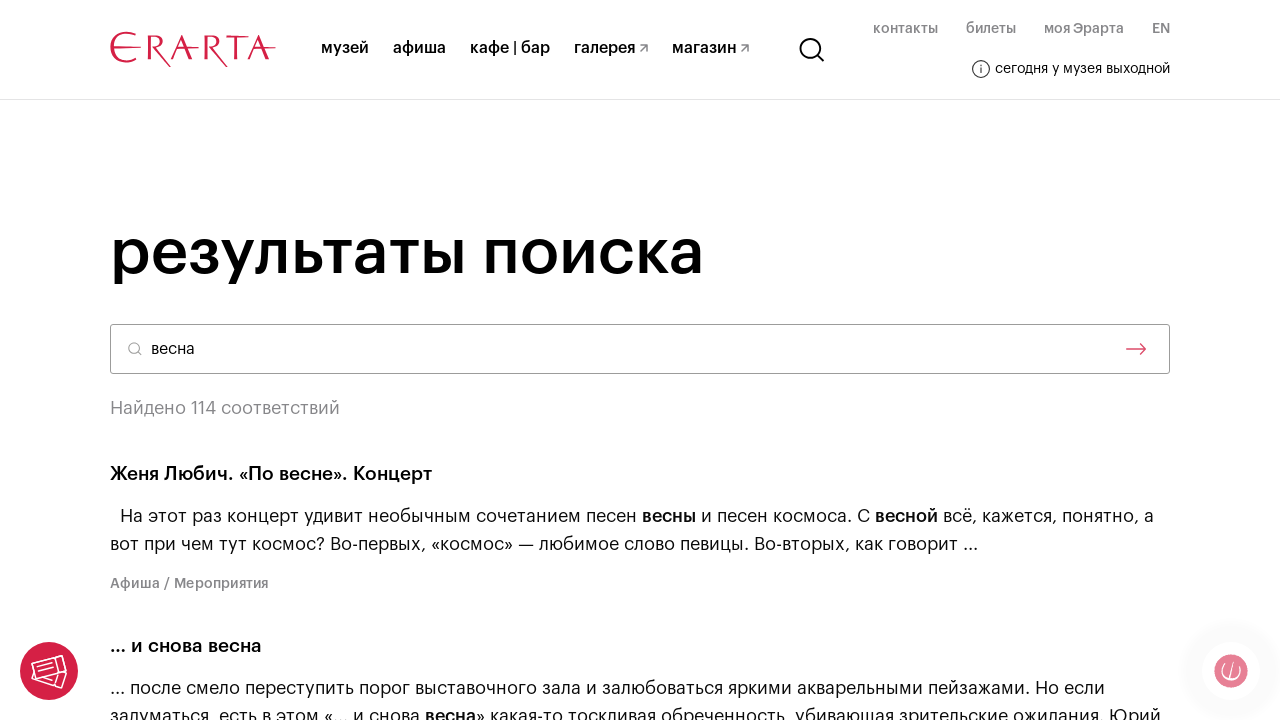

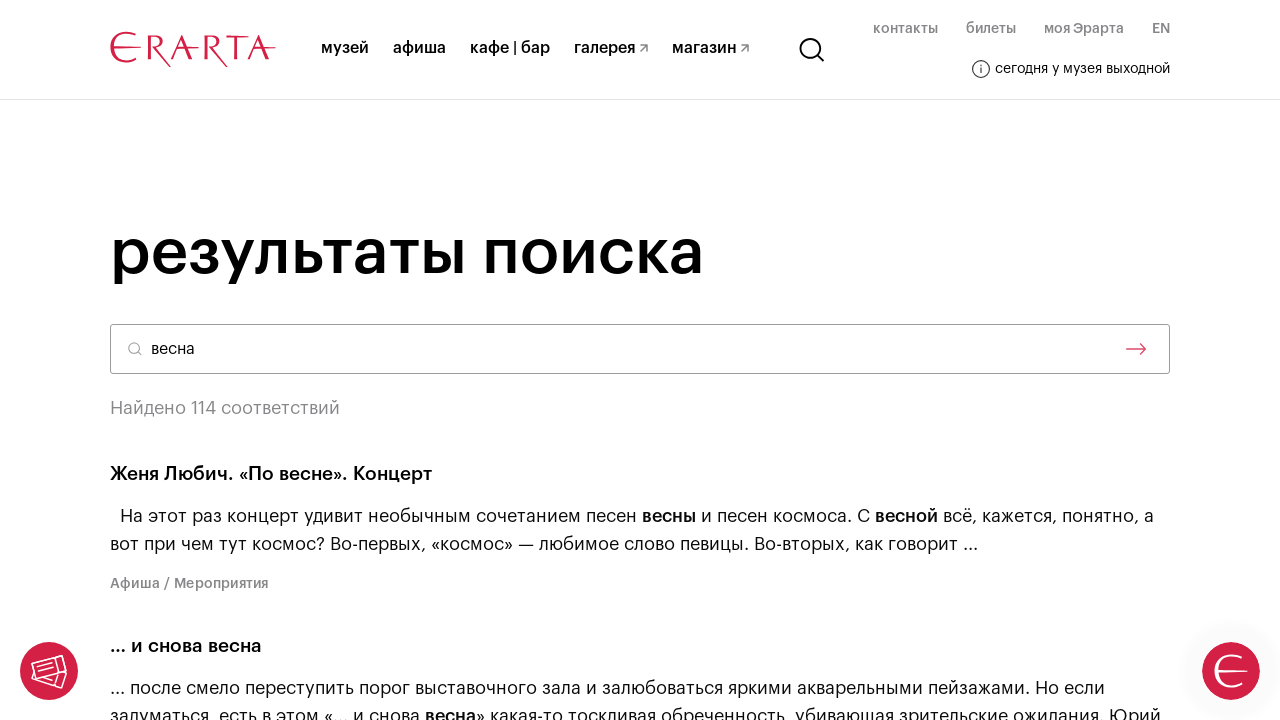